Tests filtering to display only active (uncompleted) todo items

Starting URL: https://demo.playwright.dev/todomvc

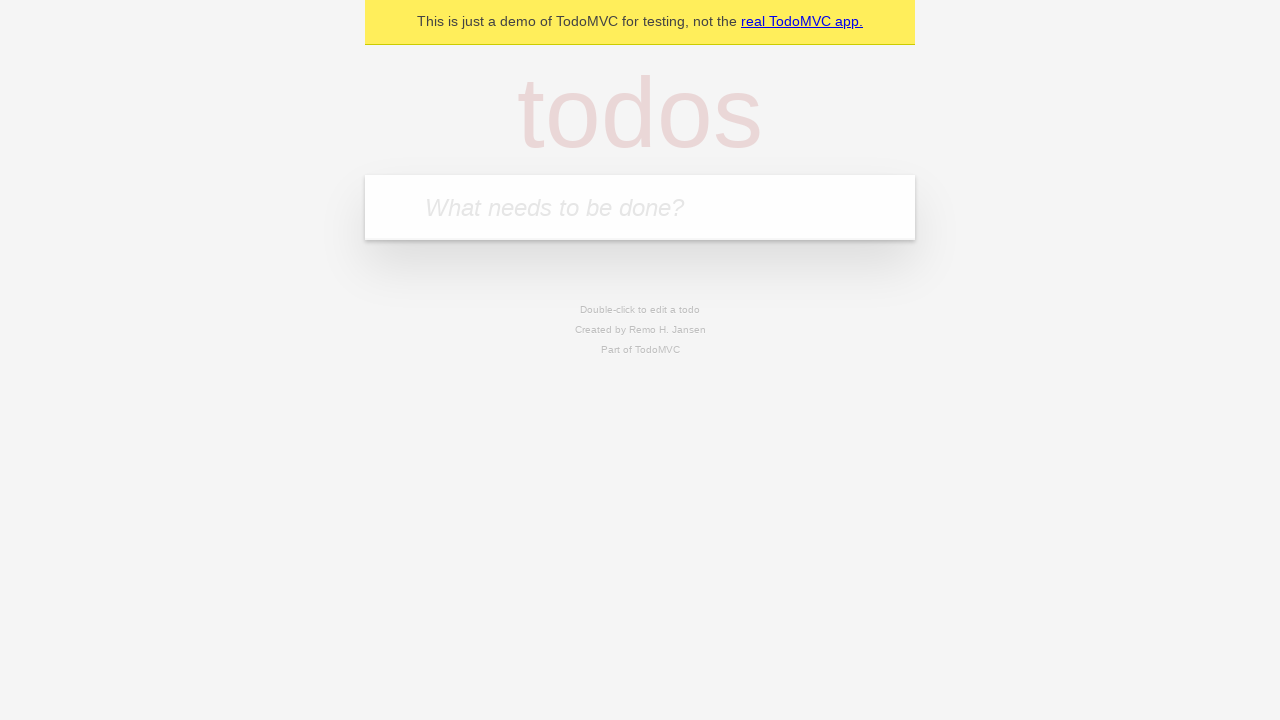

Filled todo input with 'buy some cheese' on internal:attr=[placeholder="What needs to be done?"i]
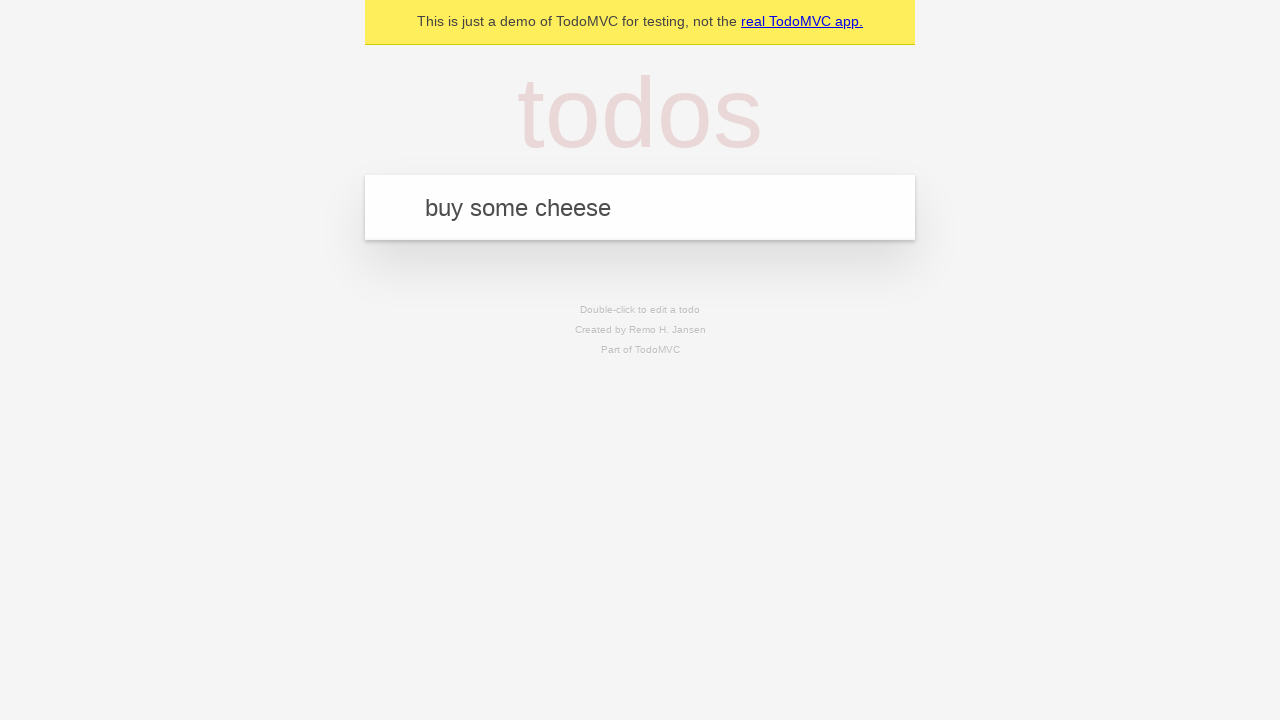

Pressed Enter to create todo 'buy some cheese' on internal:attr=[placeholder="What needs to be done?"i]
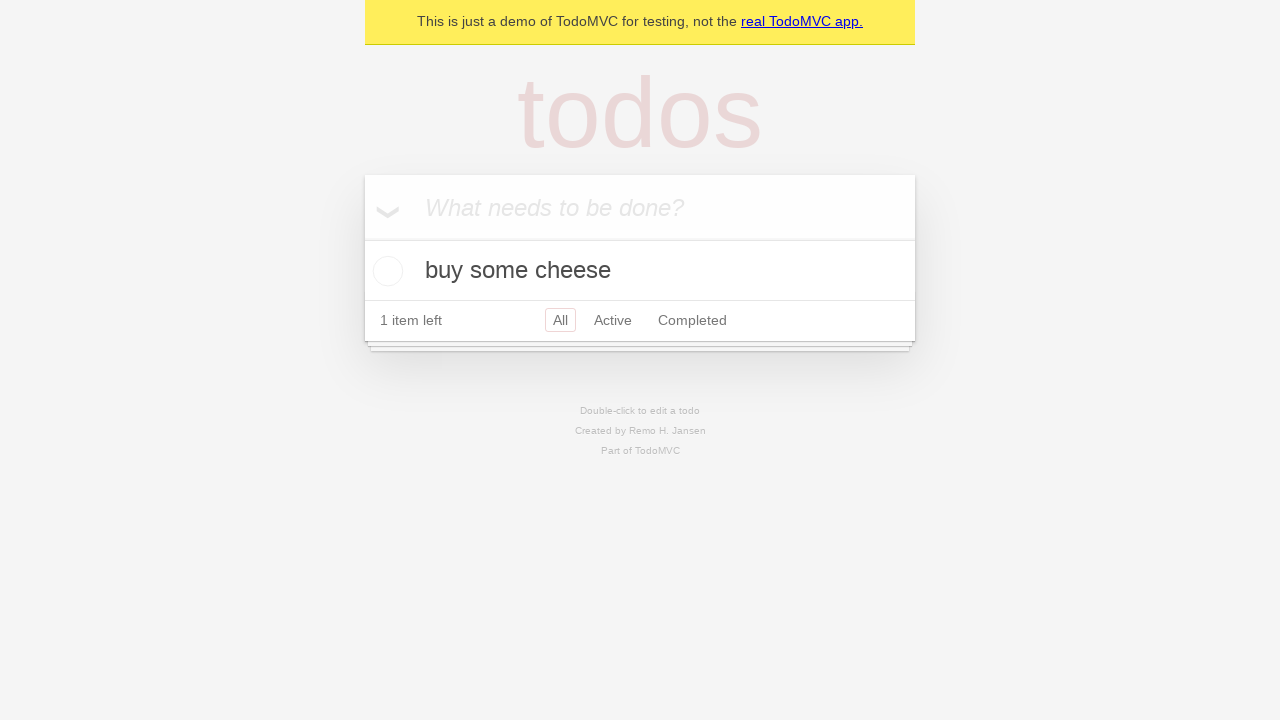

Filled todo input with 'feed the cat' on internal:attr=[placeholder="What needs to be done?"i]
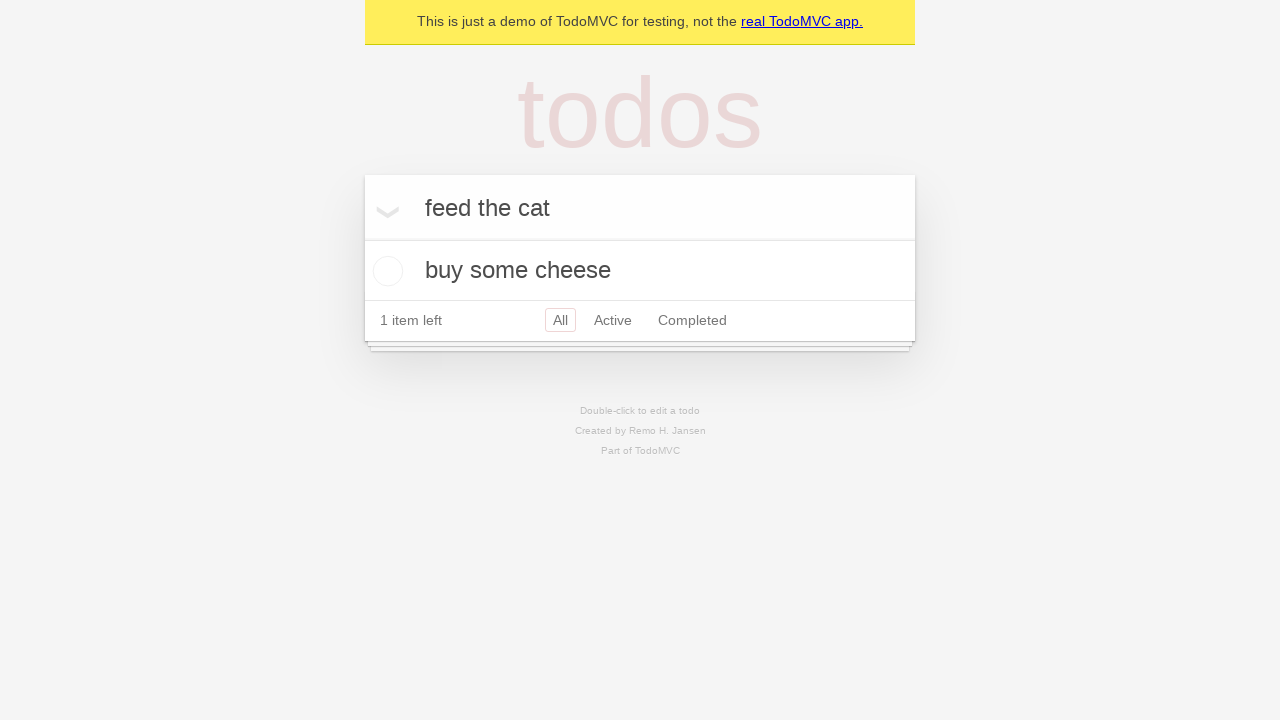

Pressed Enter to create todo 'feed the cat' on internal:attr=[placeholder="What needs to be done?"i]
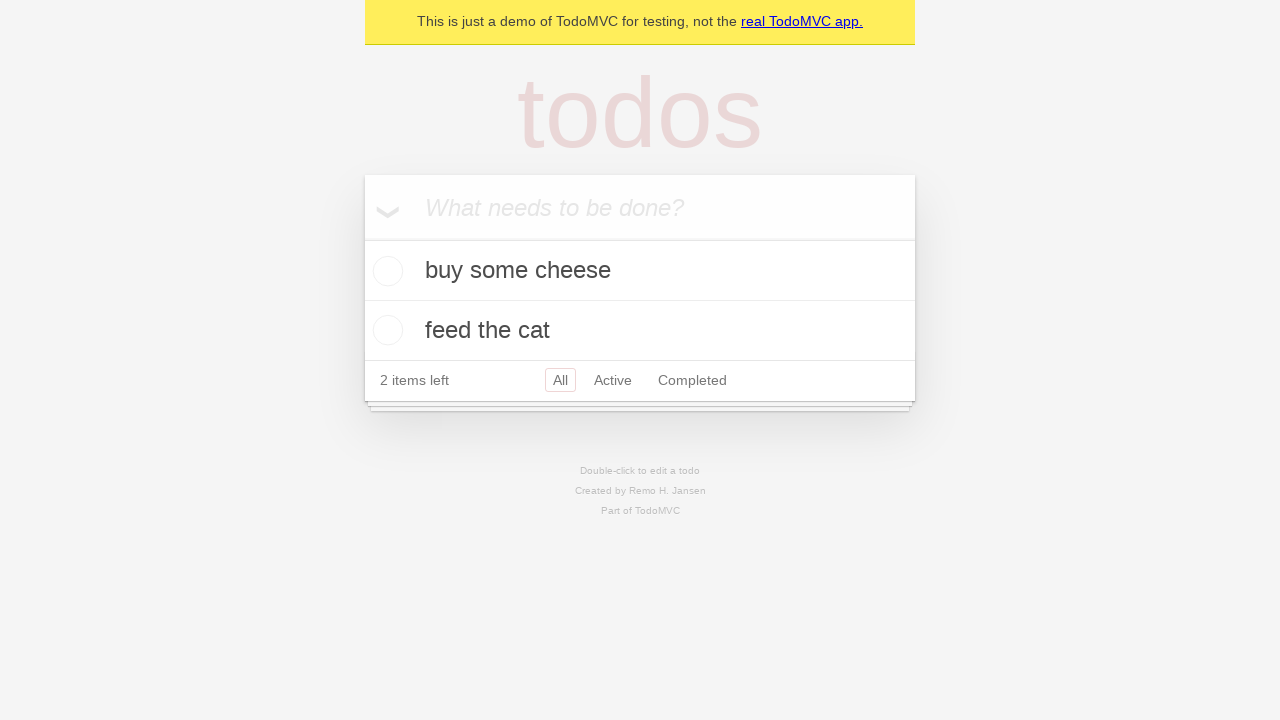

Filled todo input with 'book a doctors appointment' on internal:attr=[placeholder="What needs to be done?"i]
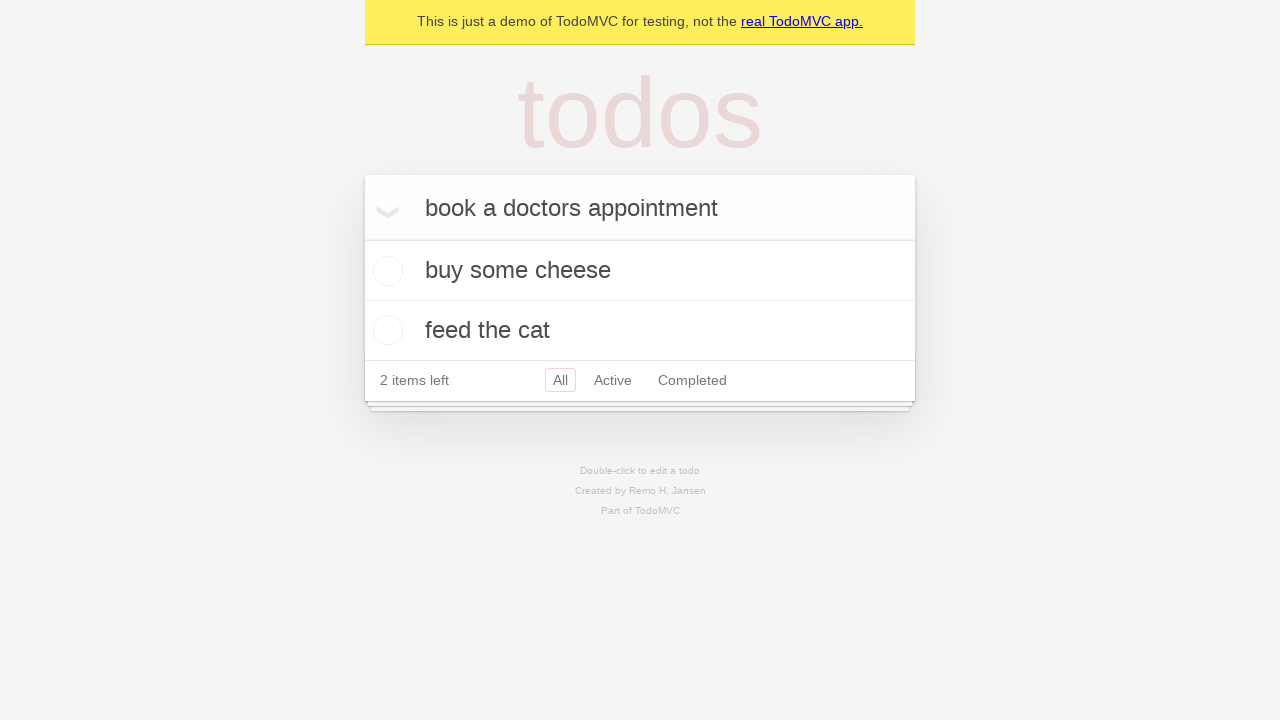

Pressed Enter to create todo 'book a doctors appointment' on internal:attr=[placeholder="What needs to be done?"i]
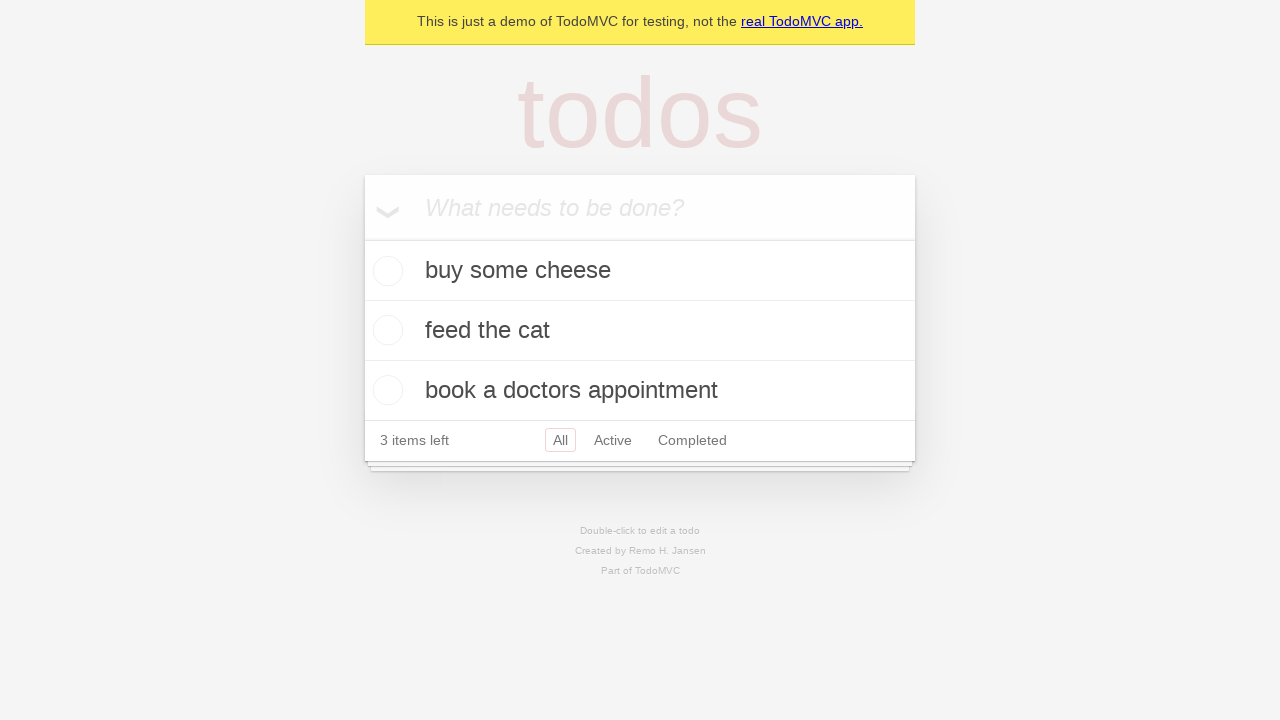

All 3 todo items created and loaded
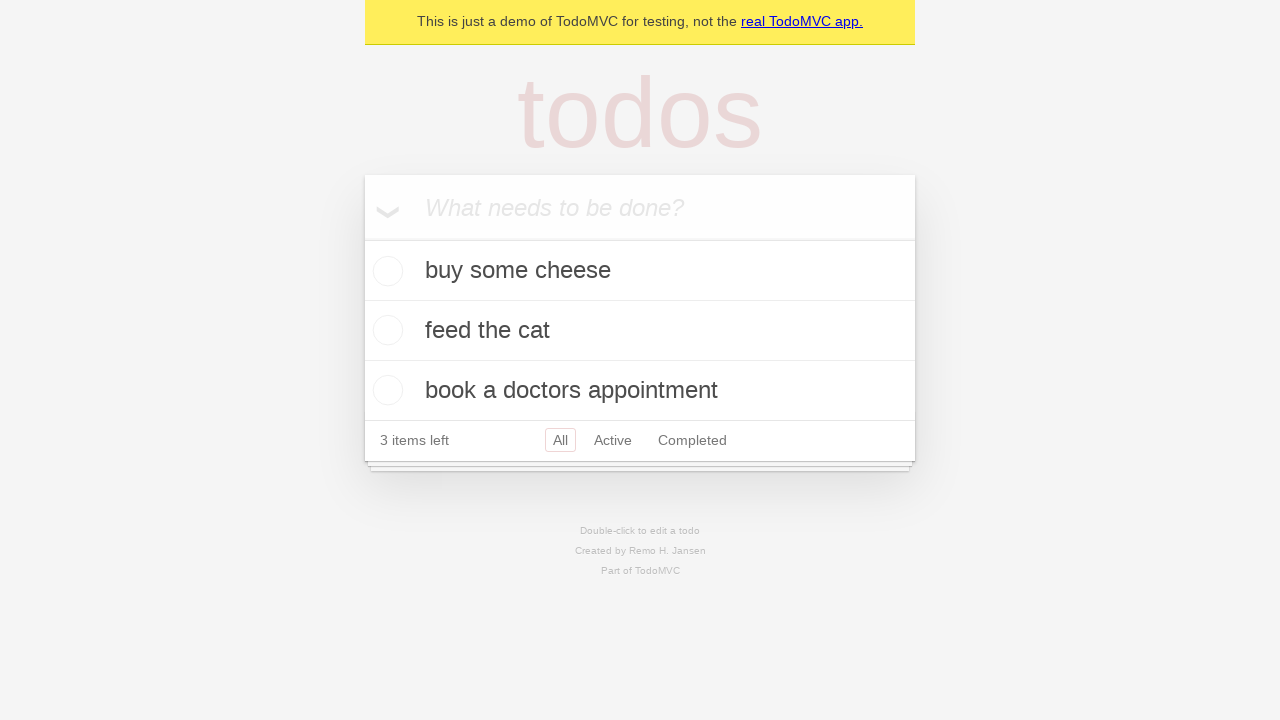

Checked the second todo item as complete at (385, 330) on internal:testid=[data-testid="todo-item"s] >> nth=1 >> internal:role=checkbox
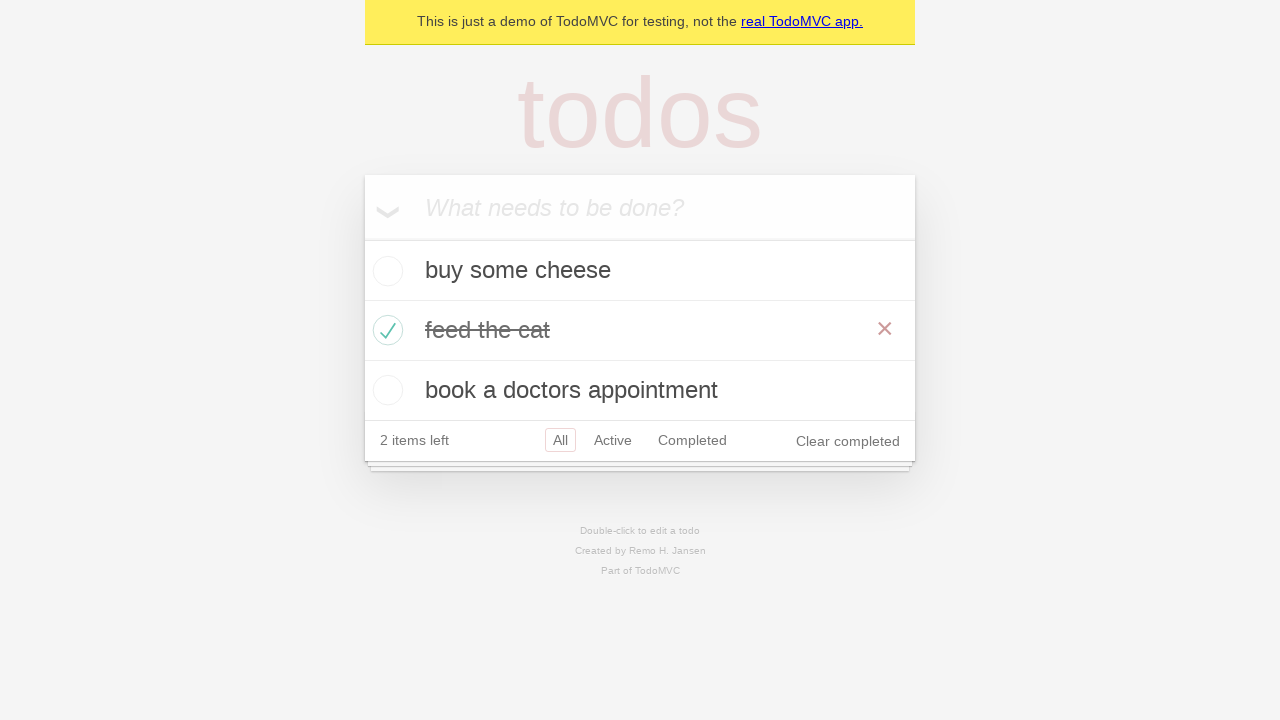

Clicked Active filter to display only uncompleted items at (613, 440) on internal:role=link[name="Active"i]
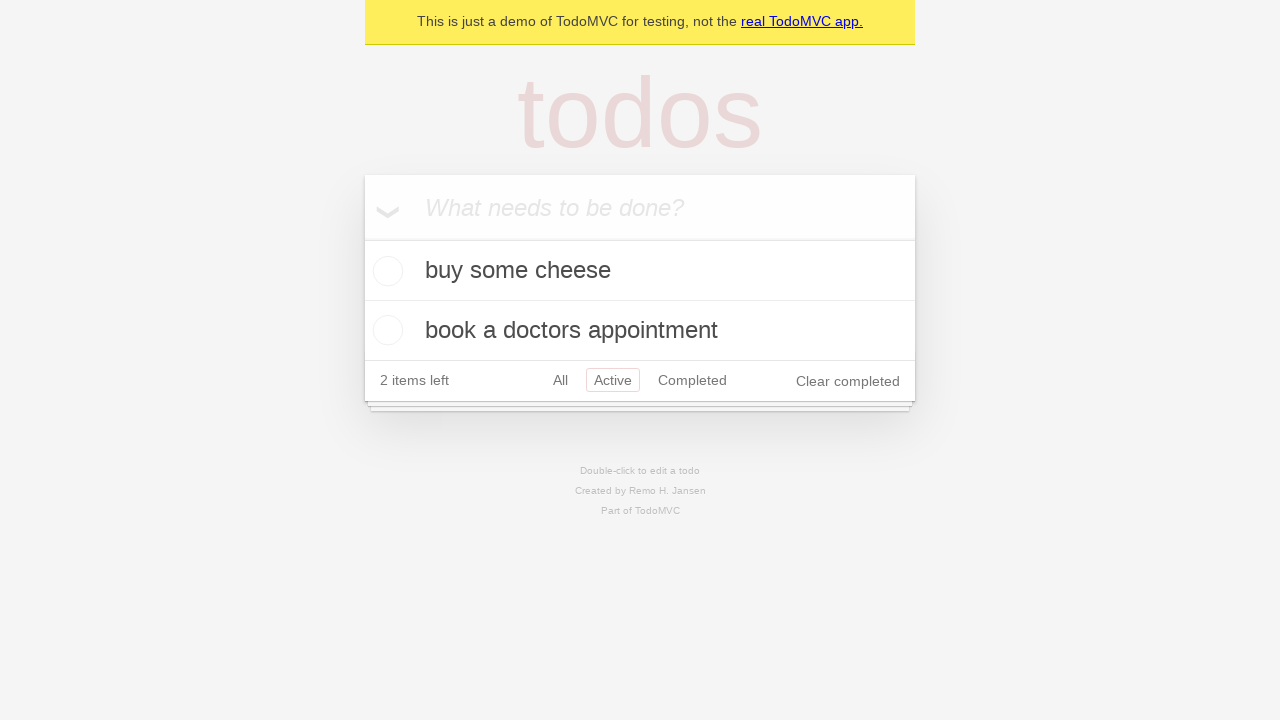

Filtered view now shows 2 active (uncompleted) todo items
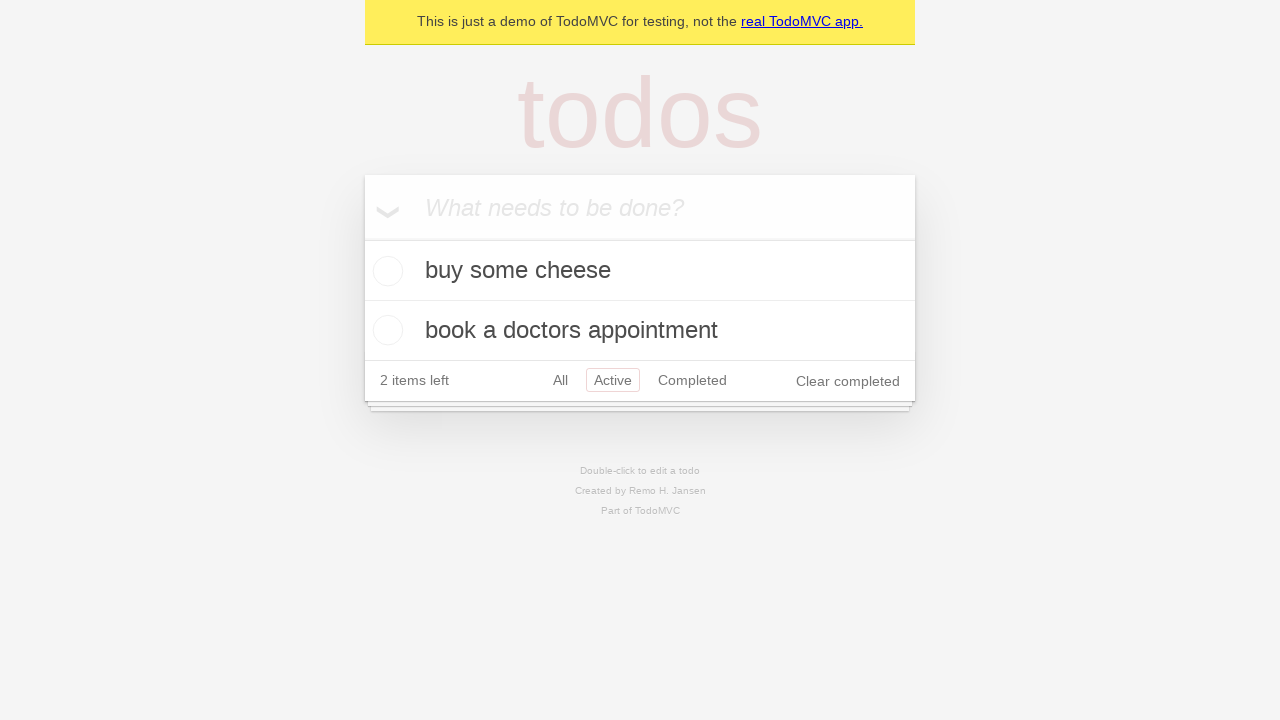

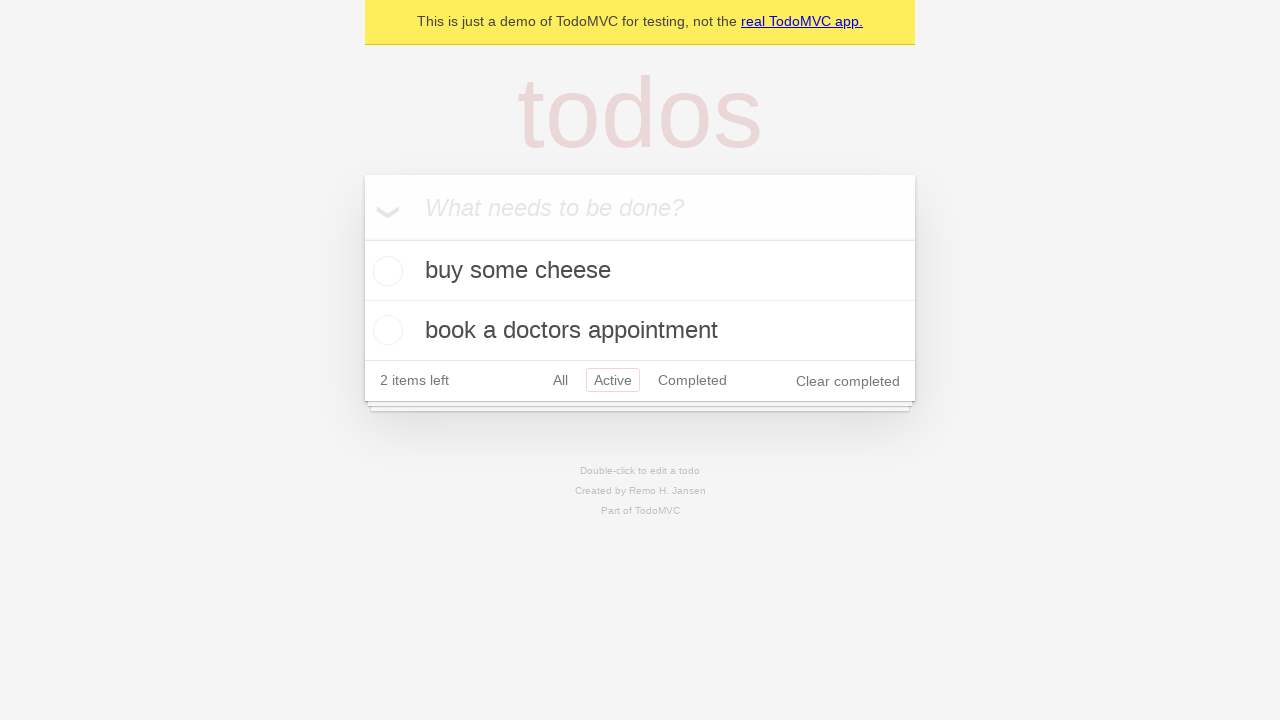